Tests drag and drop functionality on the jQuery UI droppable demo page by dragging an element and dropping it onto a target droppable area within an iframe.

Starting URL: https://jqueryui.com/droppable/

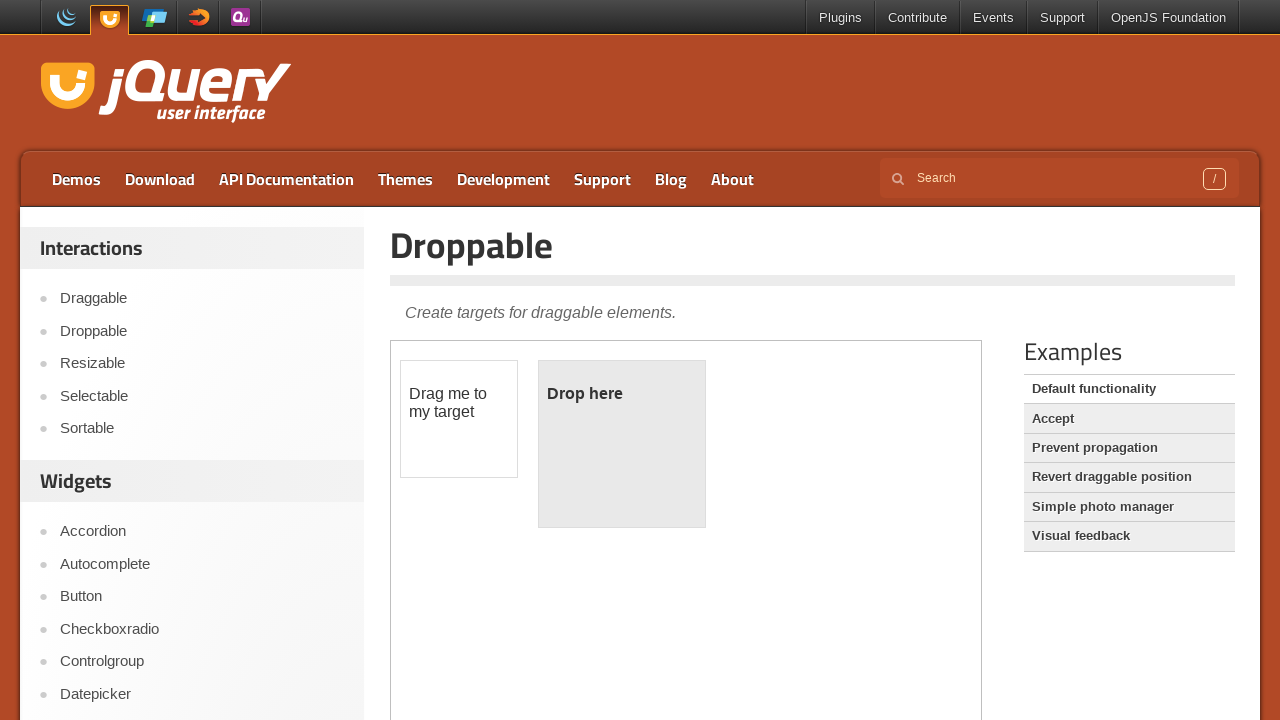

Located the demo iframe
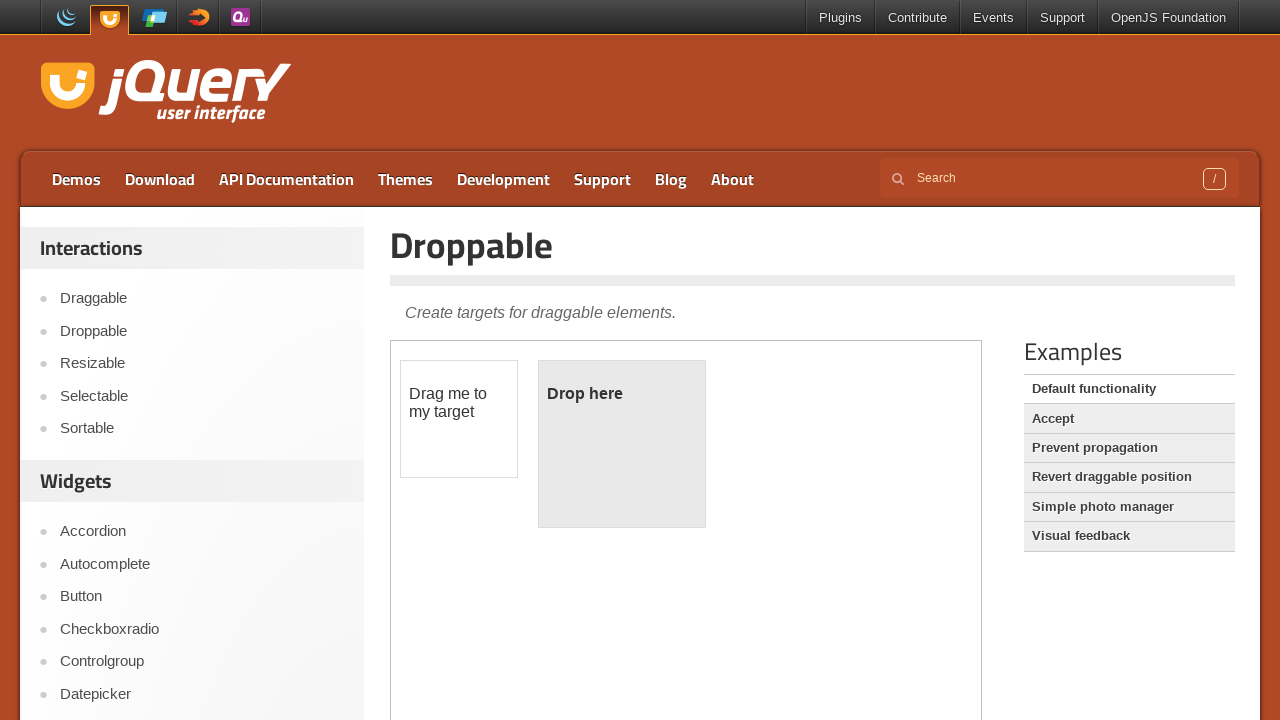

Located the draggable element with id 'draggable'
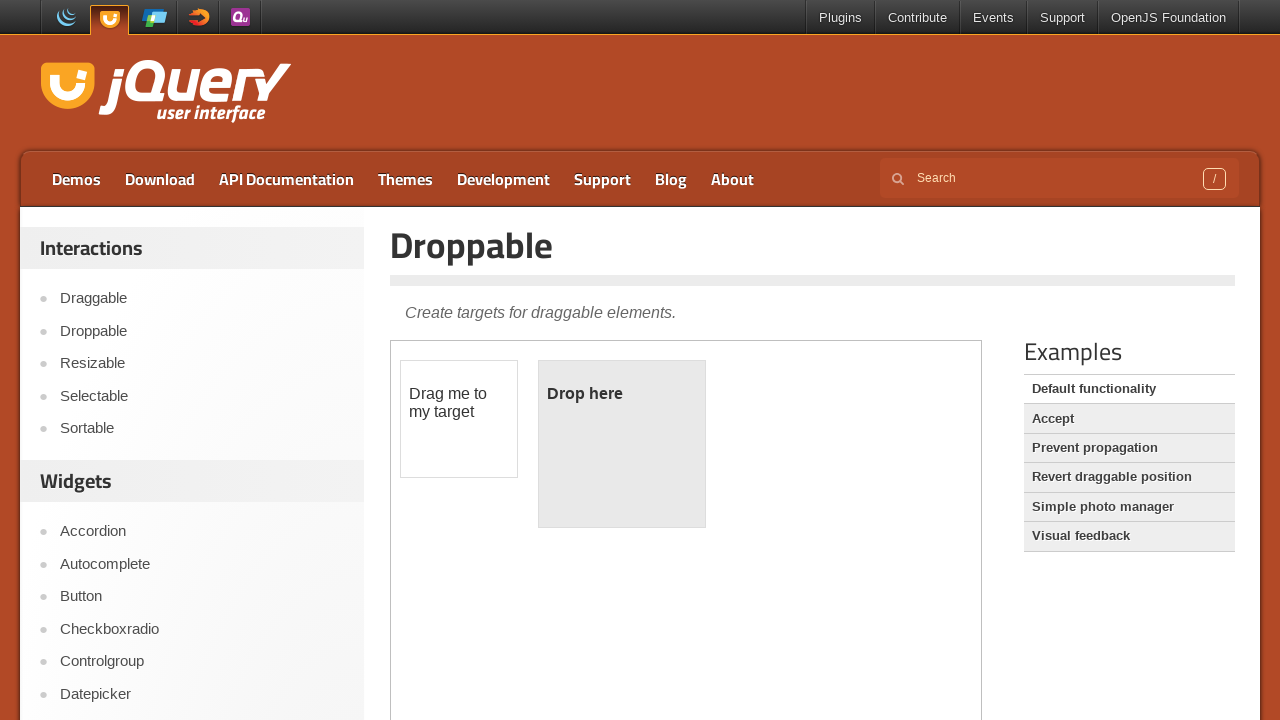

Located the droppable element with id 'droppable'
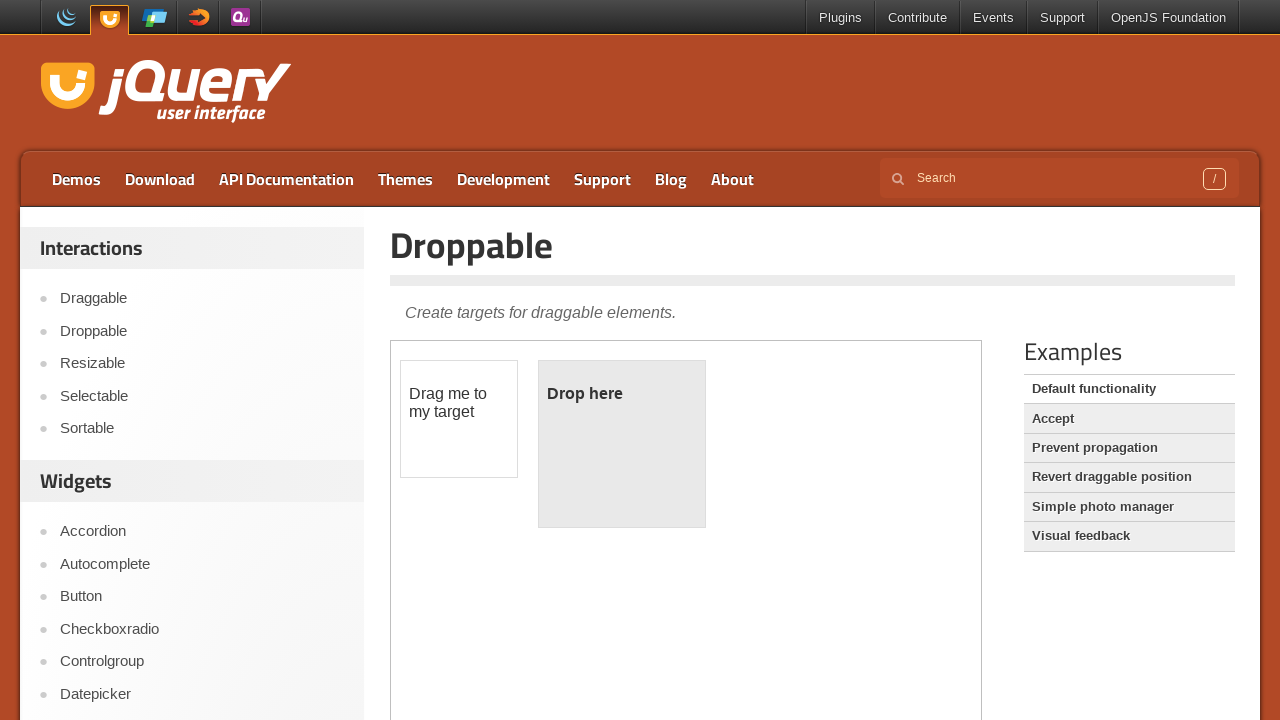

Dragged the draggable element onto the droppable element at (622, 444)
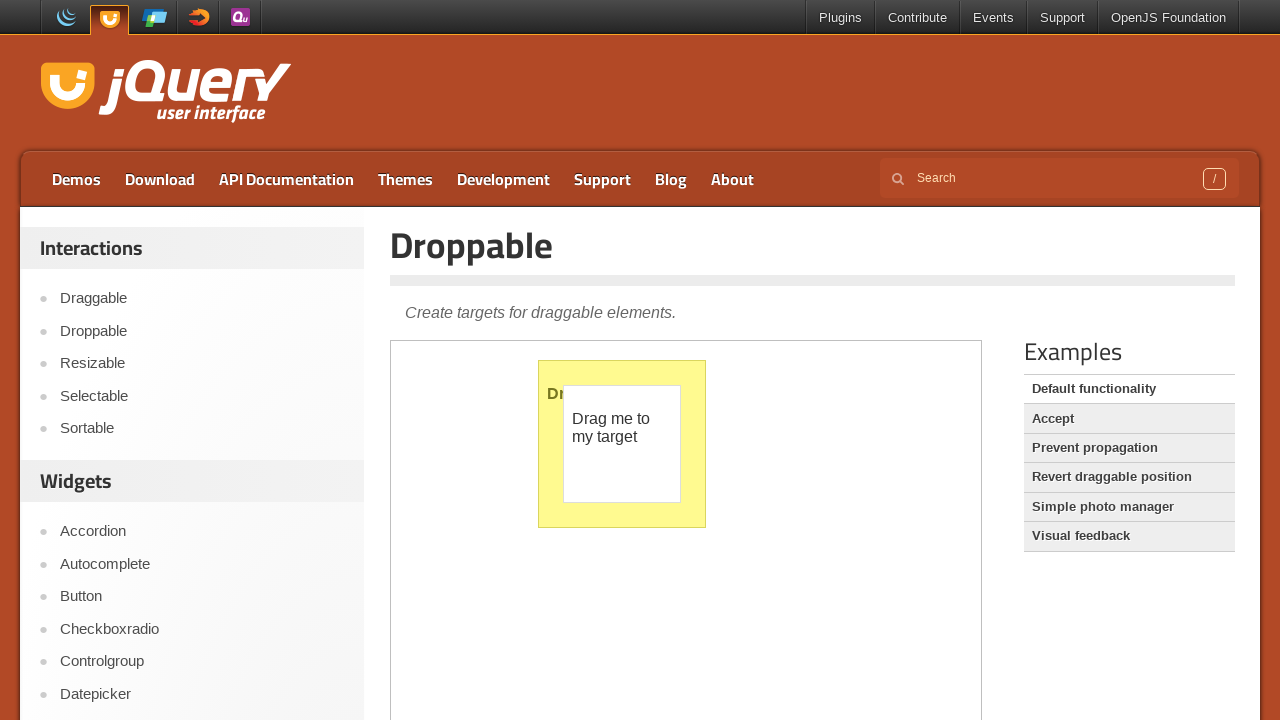

Verified that drop was successful - droppable element now displays 'Dropped!' text
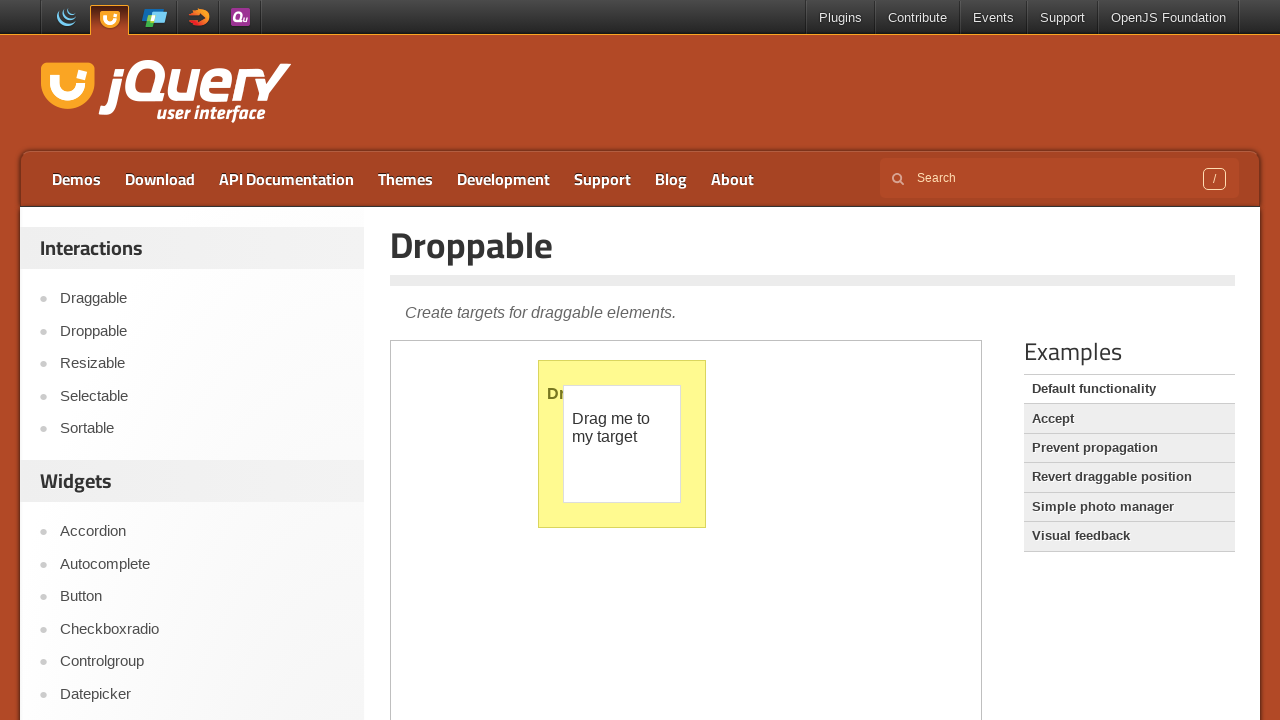

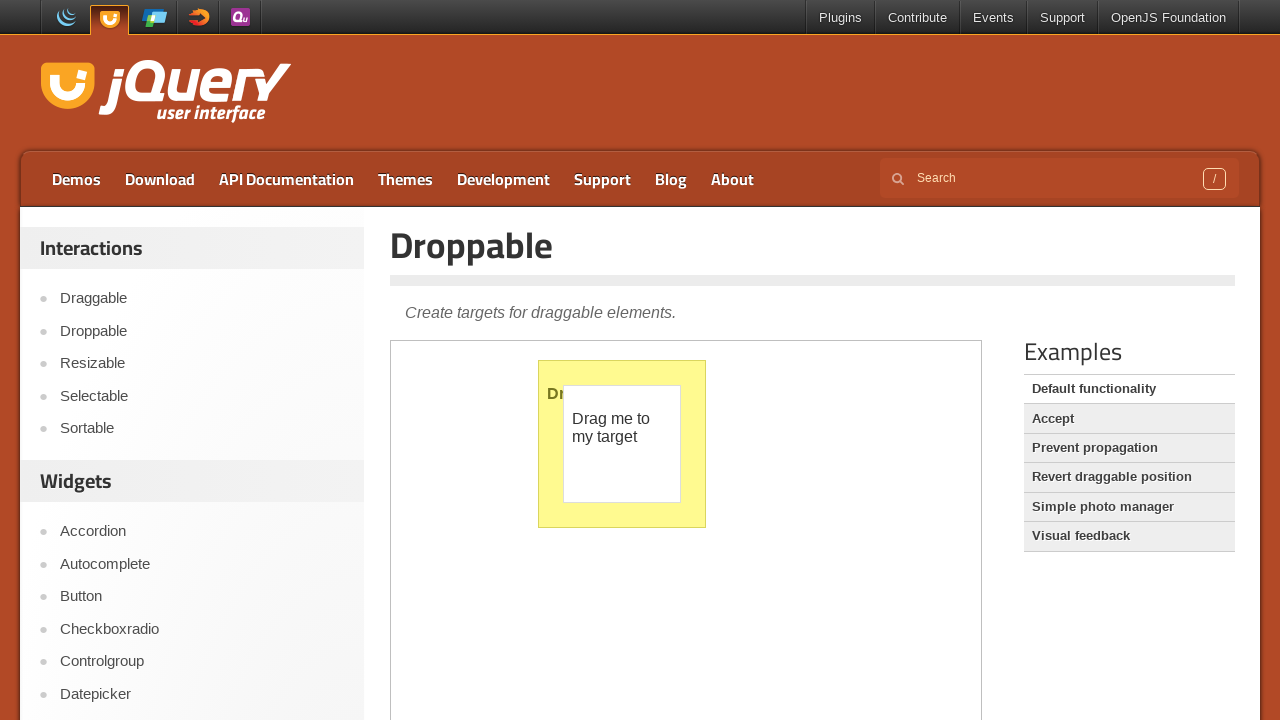